Tests that edits are cancelled when pressing Escape

Starting URL: https://demo.playwright.dev/todomvc

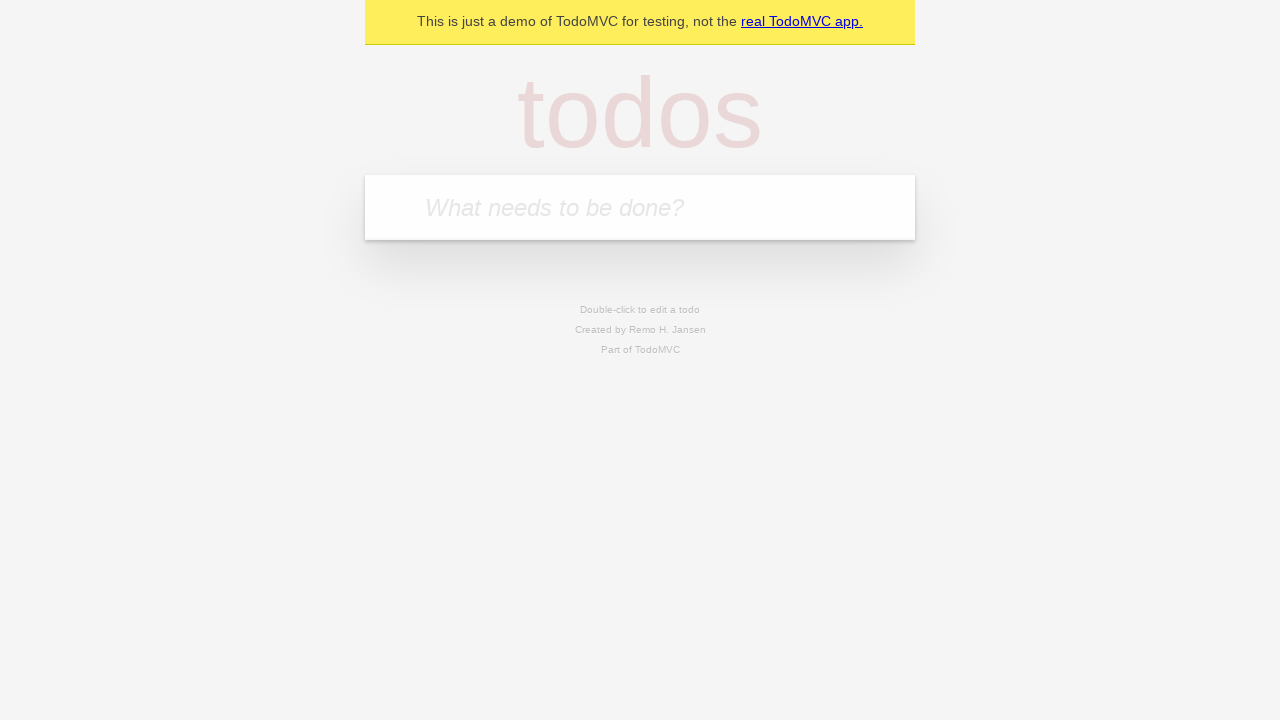

Filled new todo input with 'buy some cheese' on internal:attr=[placeholder="What needs to be done?"i]
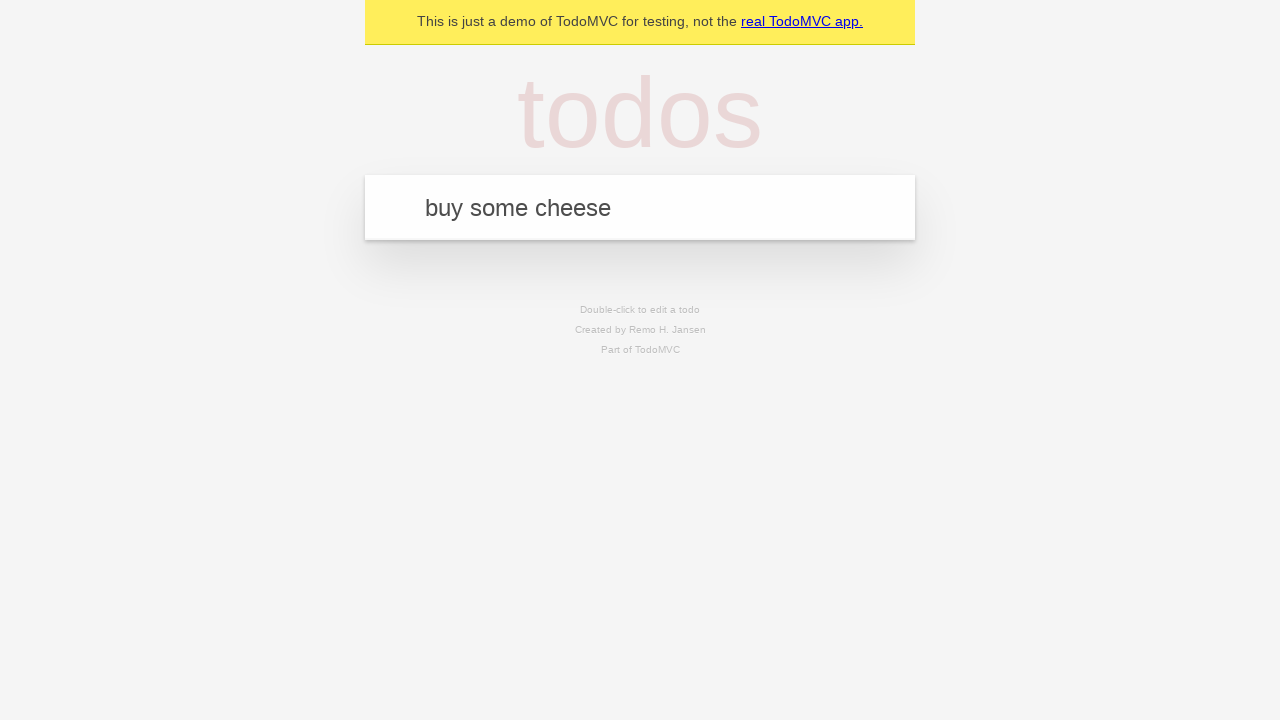

Pressed Enter to add first todo on internal:attr=[placeholder="What needs to be done?"i]
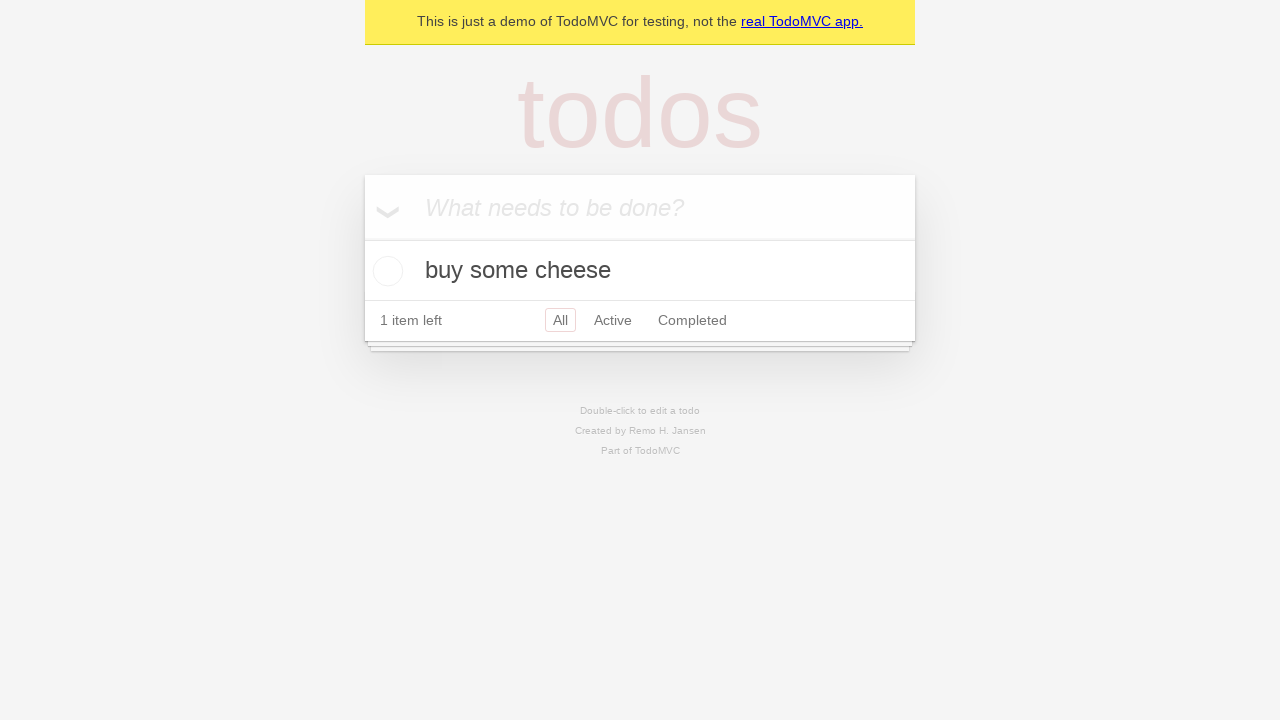

Filled new todo input with 'feed the cat' on internal:attr=[placeholder="What needs to be done?"i]
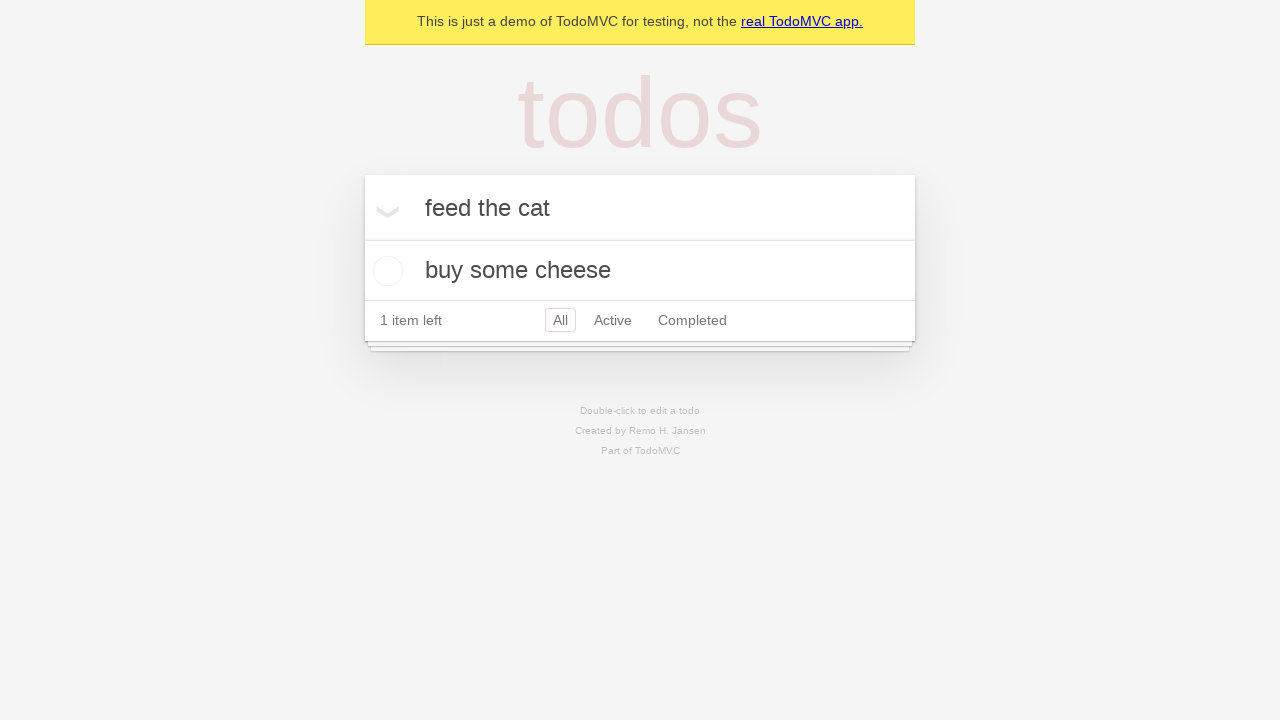

Pressed Enter to add second todo on internal:attr=[placeholder="What needs to be done?"i]
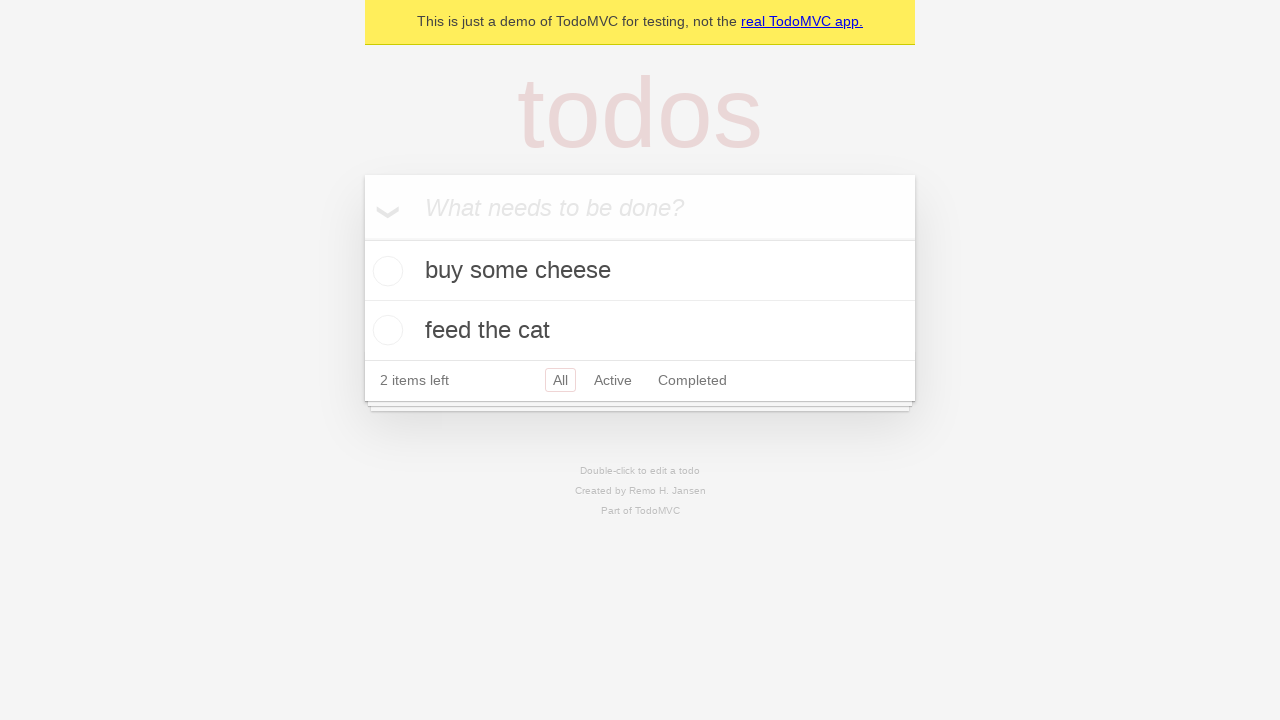

Filled new todo input with 'book a doctors appointment' on internal:attr=[placeholder="What needs to be done?"i]
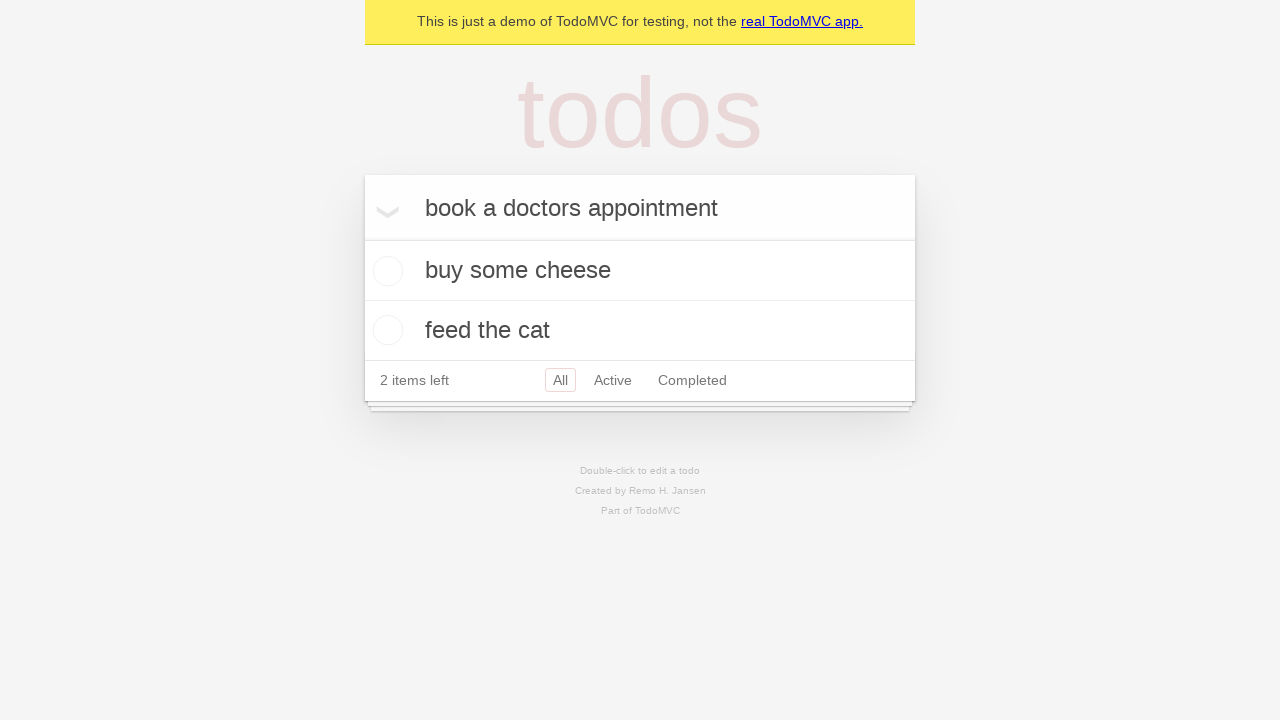

Pressed Enter to add third todo on internal:attr=[placeholder="What needs to be done?"i]
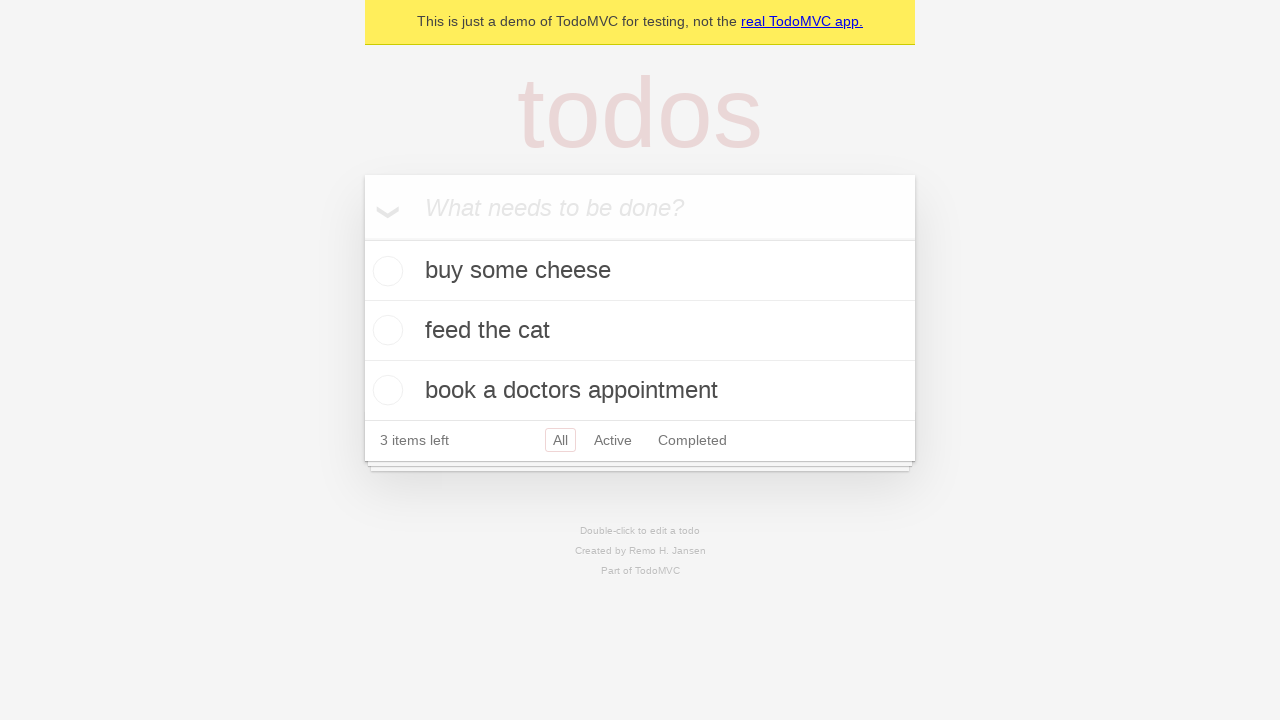

Double-clicked second todo item to enter edit mode at (640, 331) on internal:testid=[data-testid="todo-item"s] >> nth=1
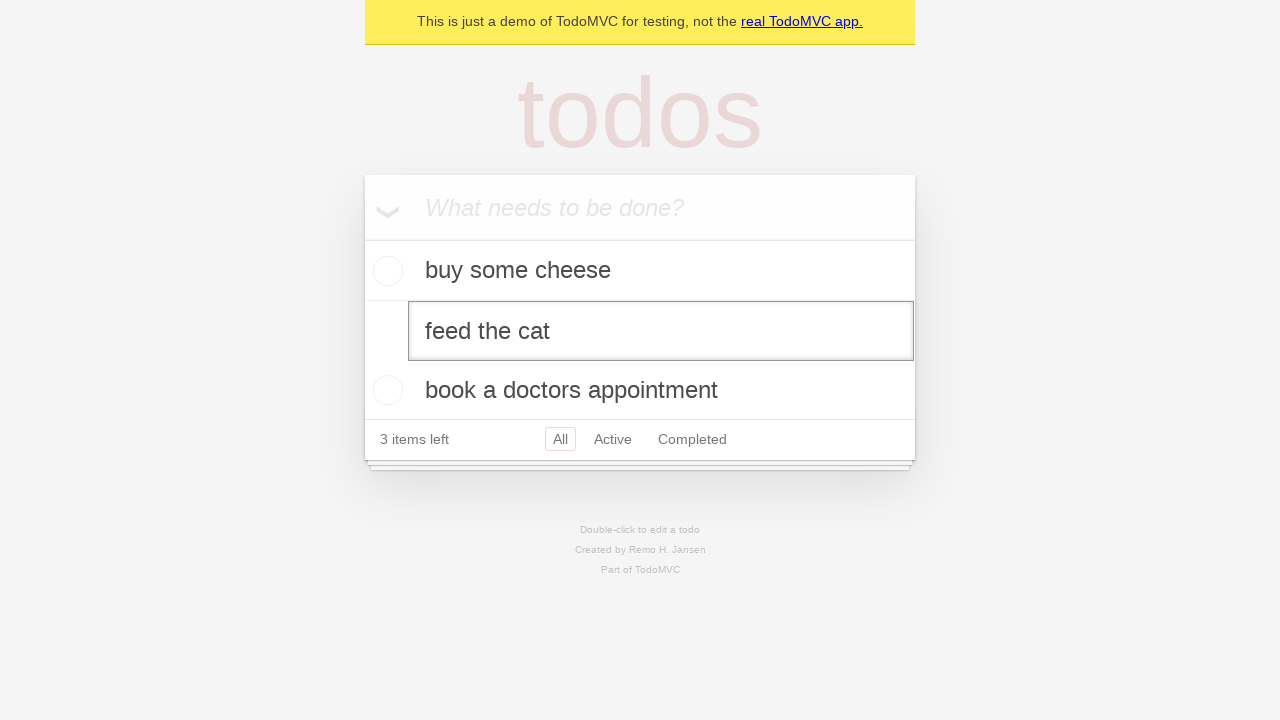

Changed second todo text to 'buy some sausages' on internal:testid=[data-testid="todo-item"s] >> nth=1 >> internal:role=textbox[nam
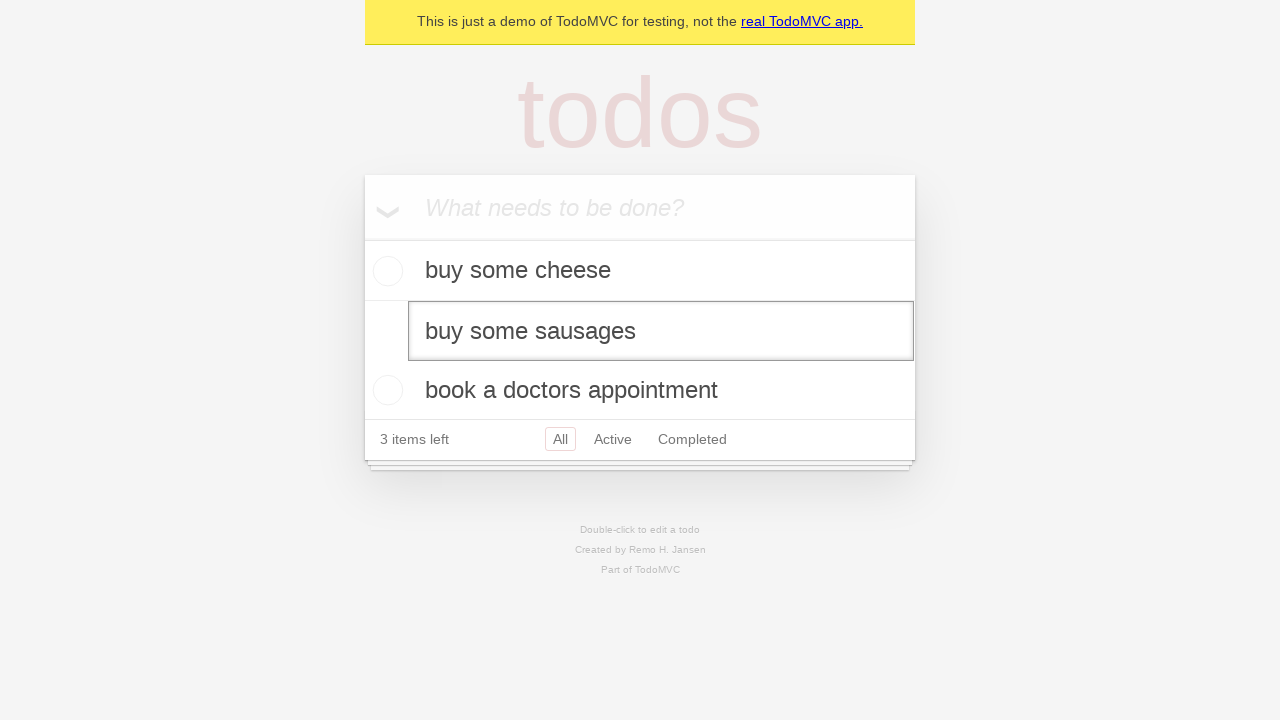

Pressed Escape to cancel edit and verify changes are reverted on internal:testid=[data-testid="todo-item"s] >> nth=1 >> internal:role=textbox[nam
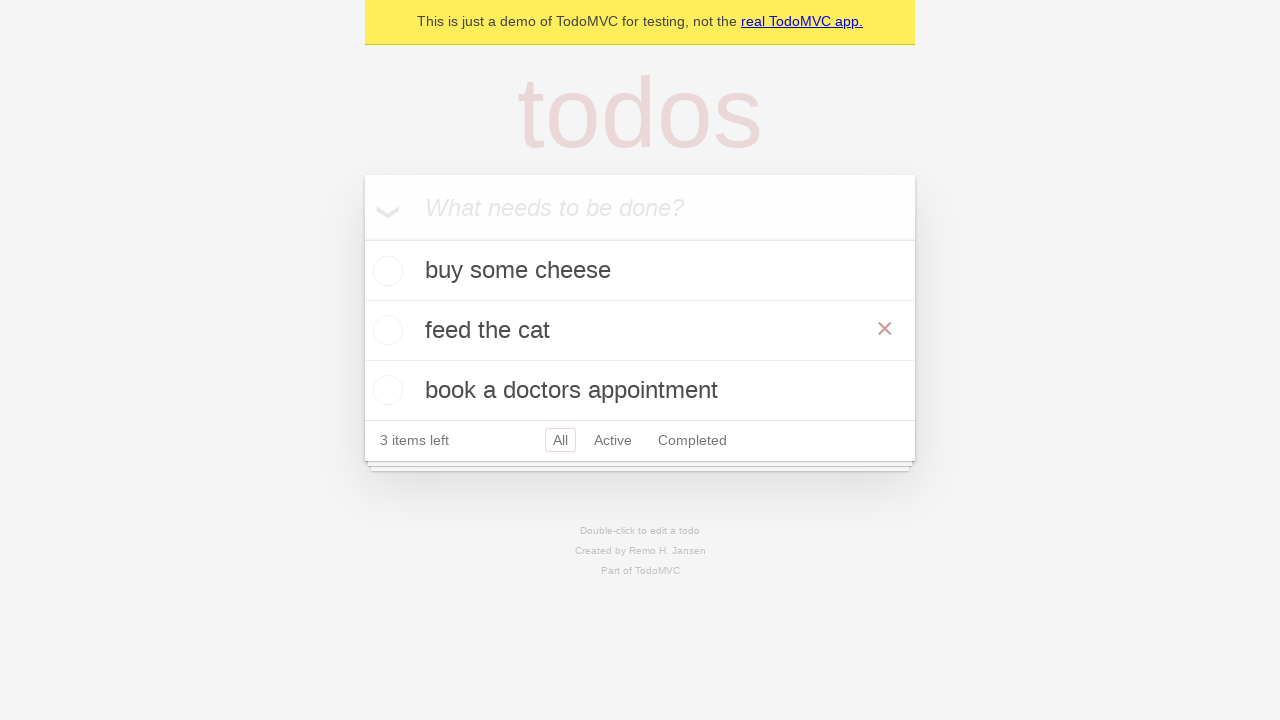

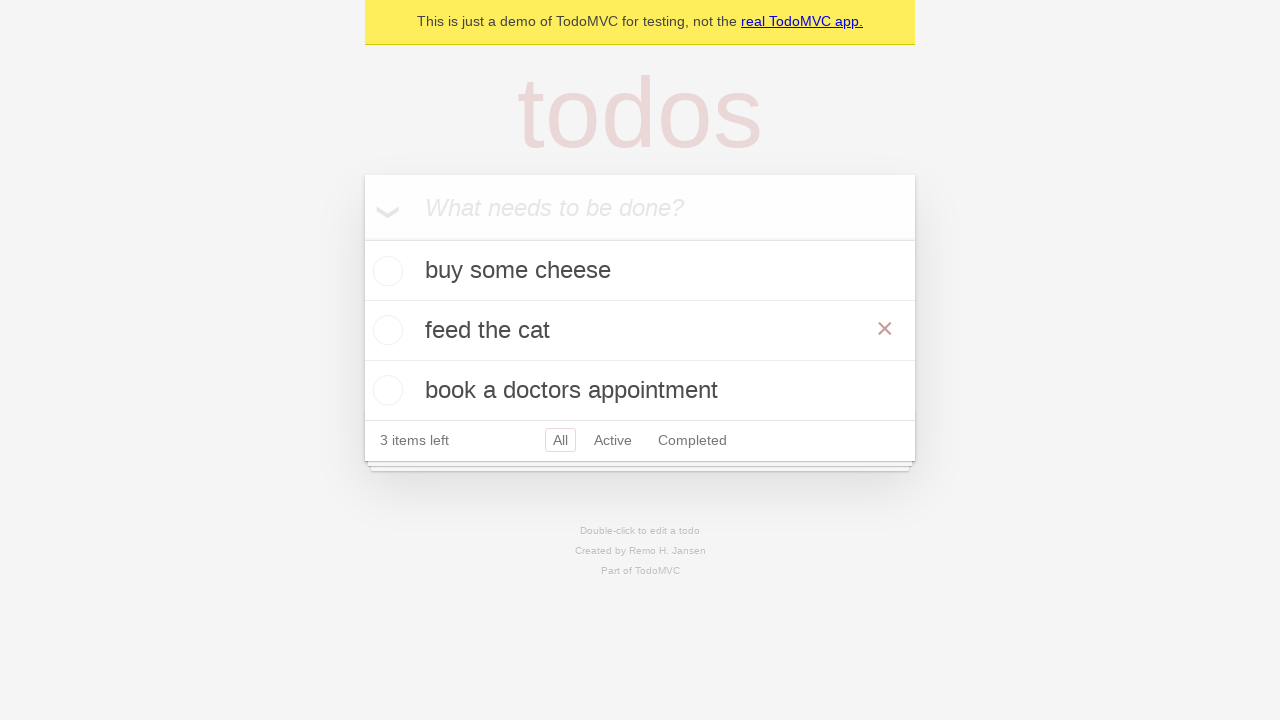